Solves a simple math problem by reading two numbers from the page, calculating their sum, and selecting the result from a dropdown menu

Starting URL: http://suninjuly.github.io/selects1.html

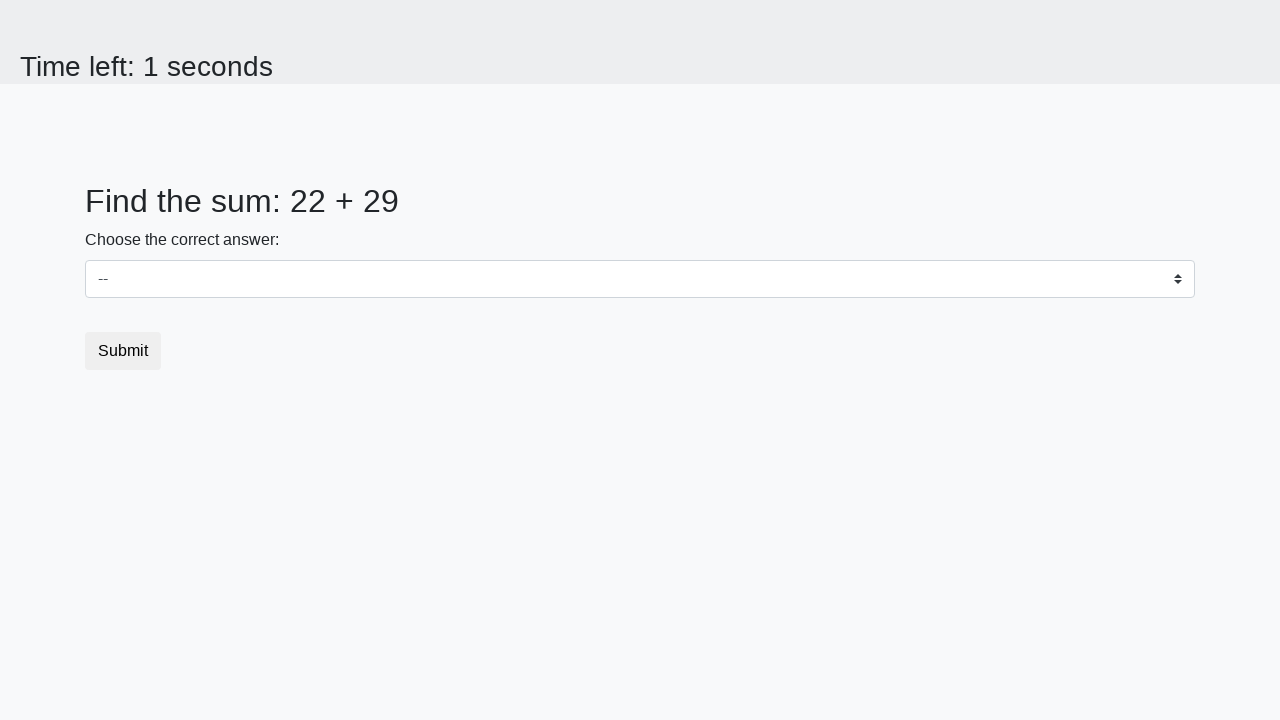

Retrieved first number from #num1 element
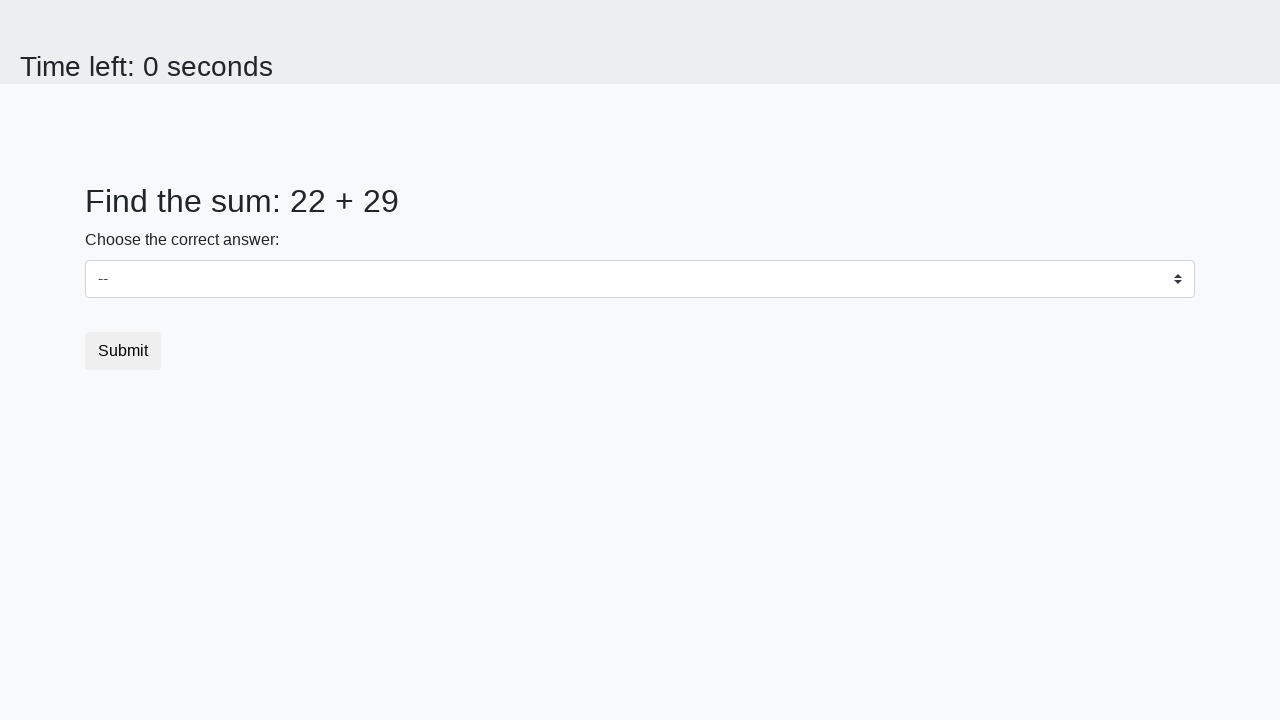

Retrieved second number from #num2 element
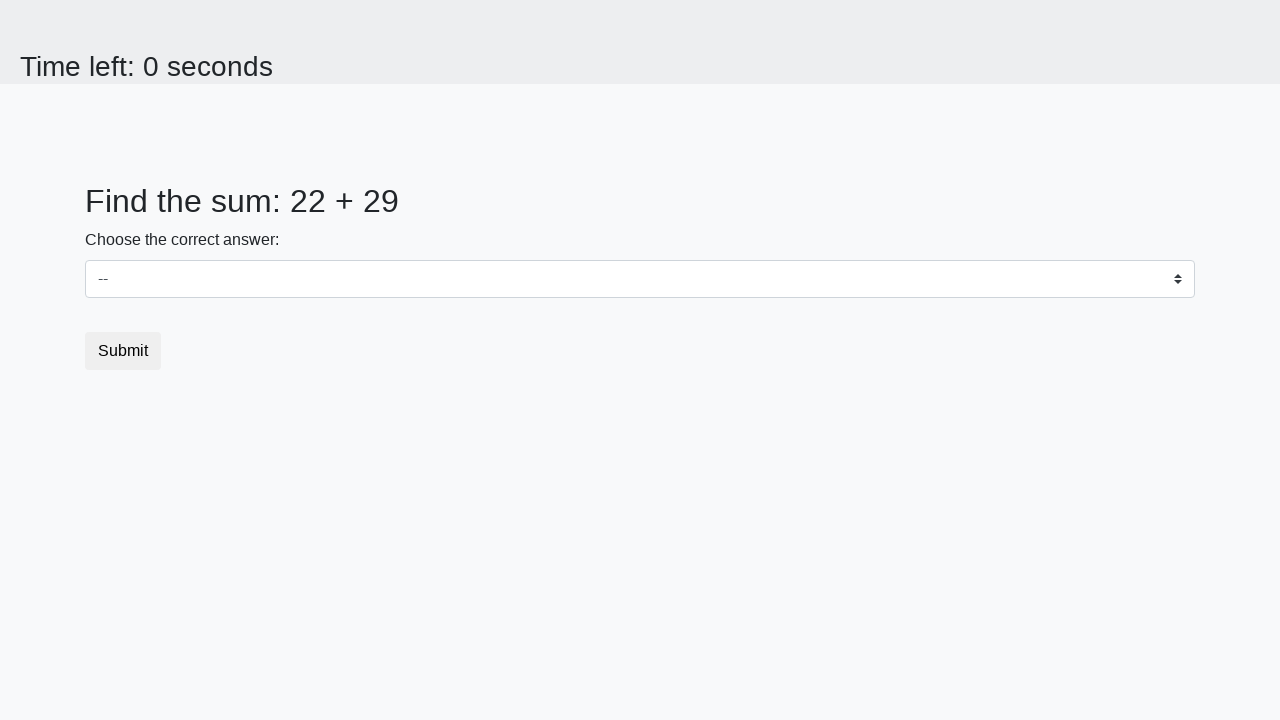

Calculated sum of 22 + 29 = 51
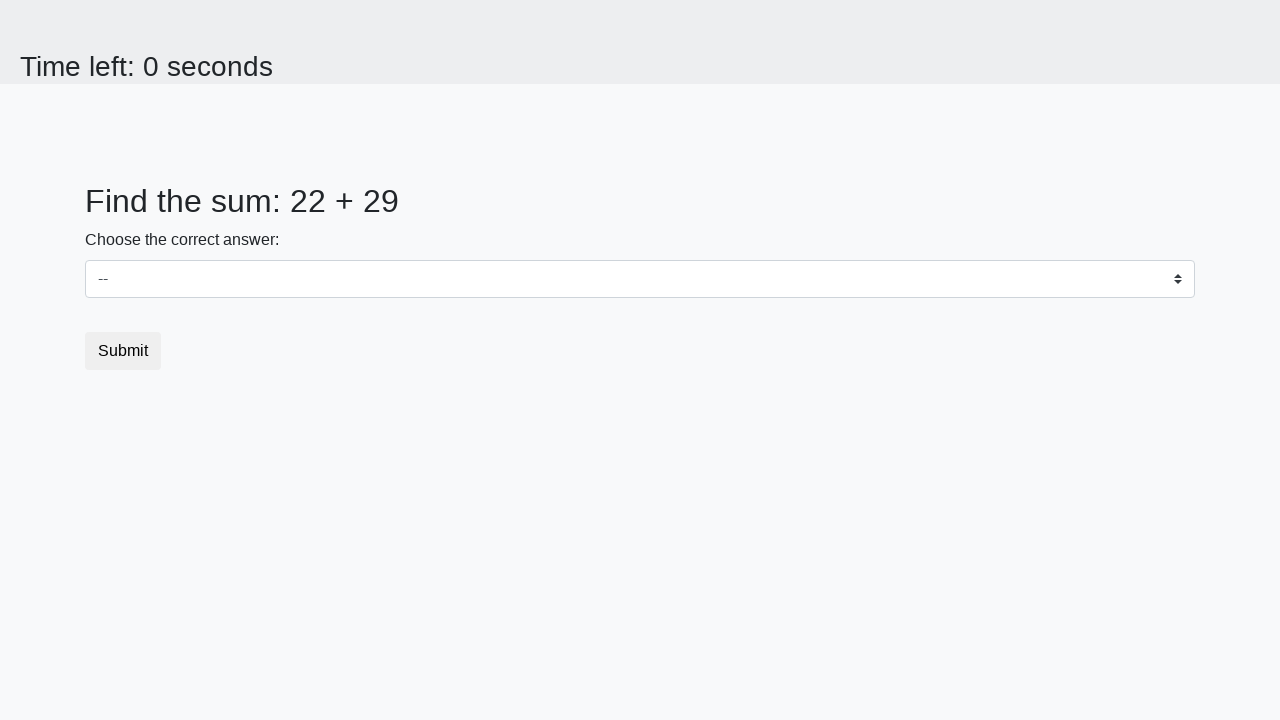

Selected calculated sum '51' from dropdown menu on select
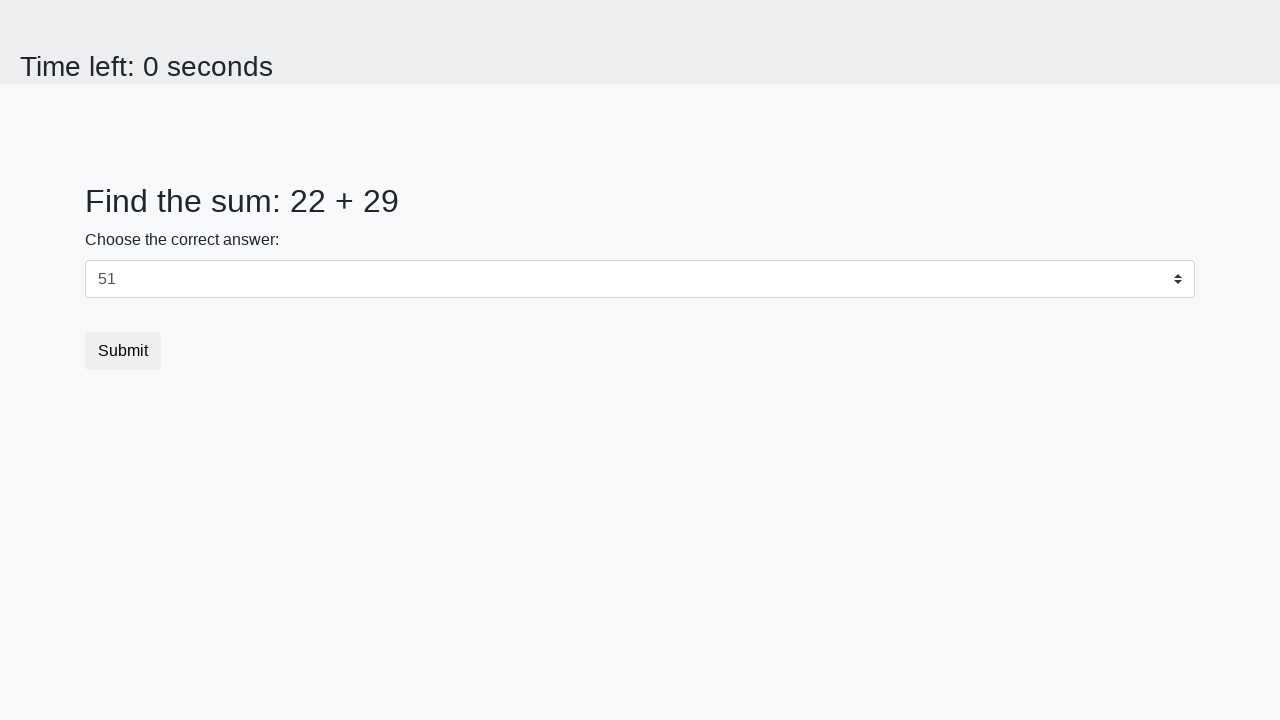

Clicked submit button to complete the task at (123, 351) on button.btn
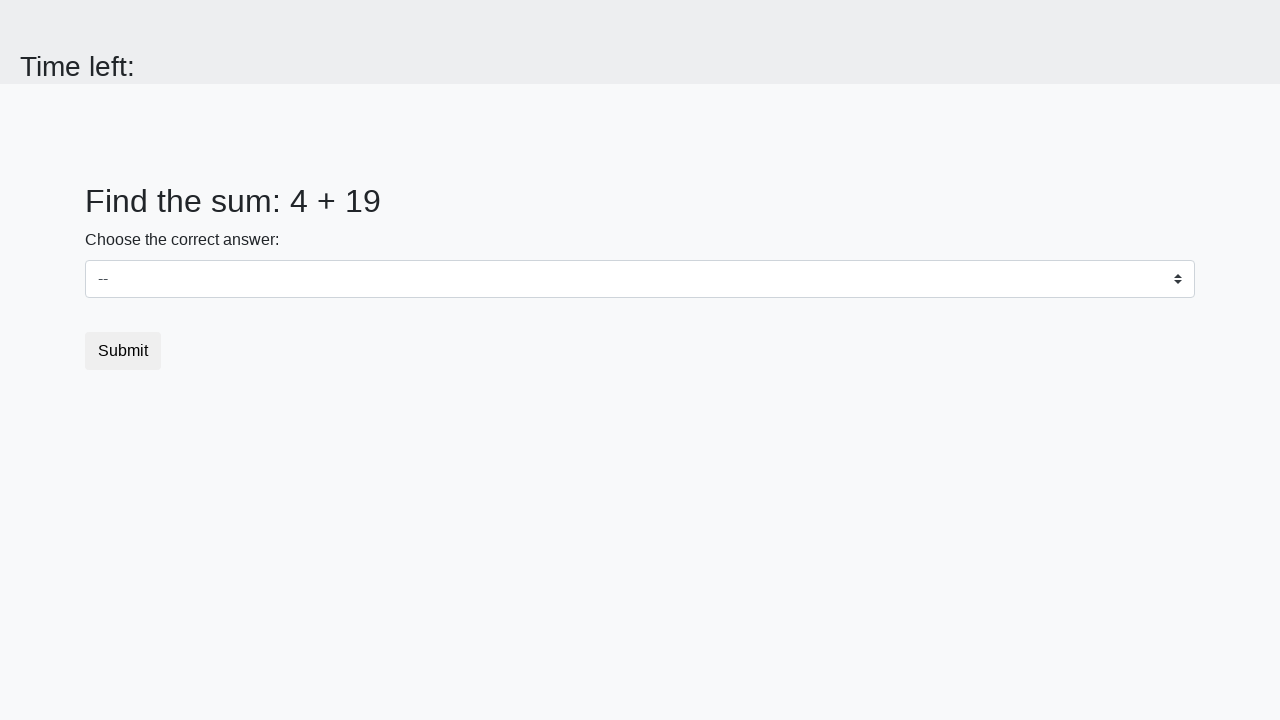

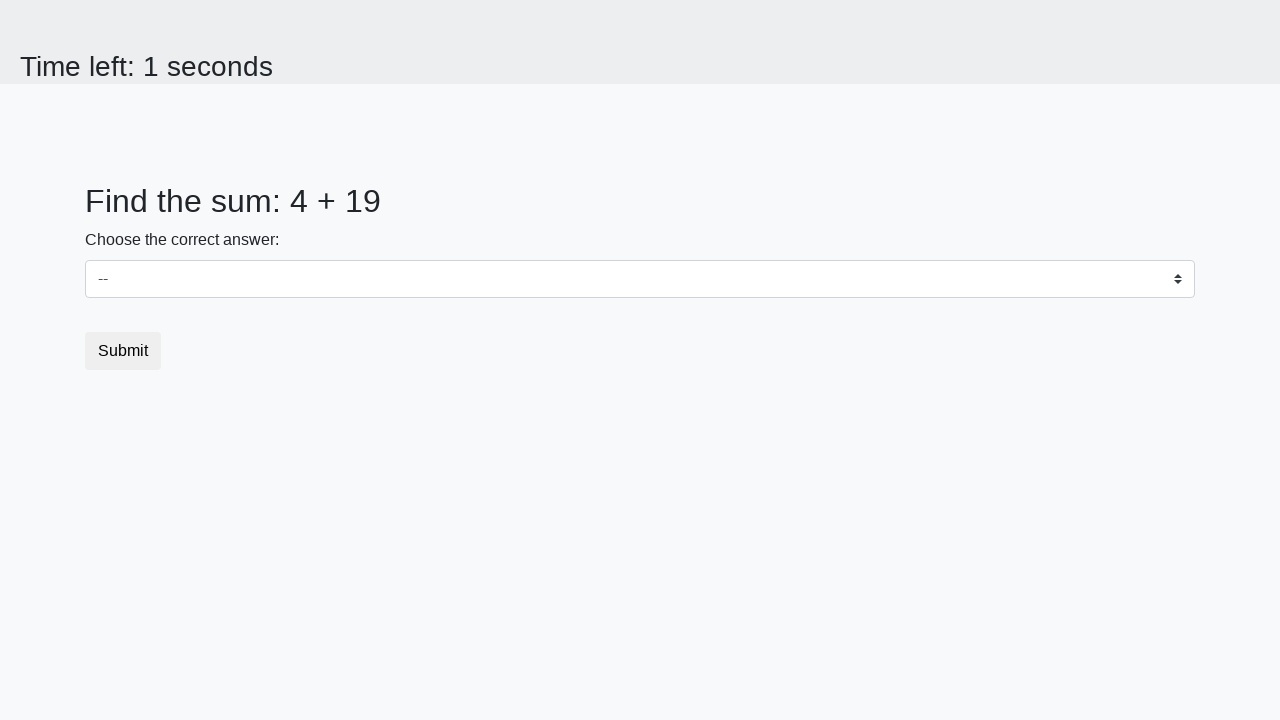